Simple test that navigates to the Lakme India cosmetics website homepage and verifies the page loads successfully.

Starting URL: https://www.lakmeindia.com/

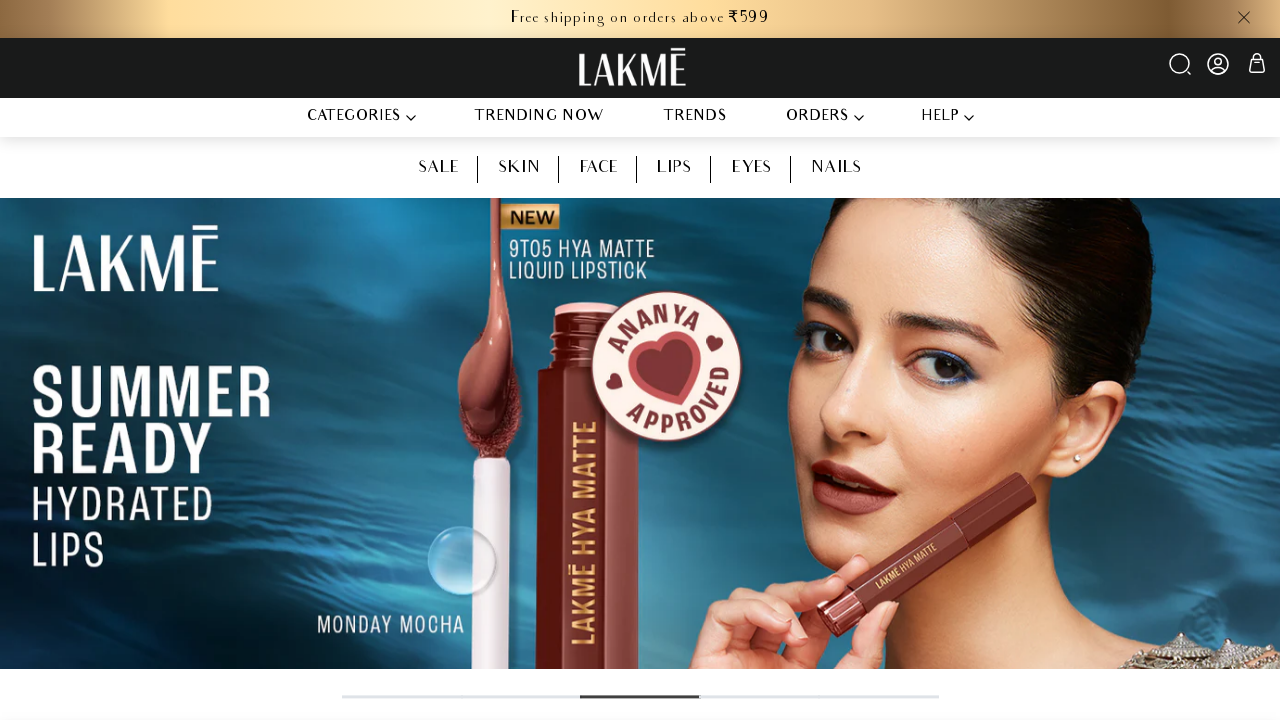

Waited for page to reach domcontentloaded state
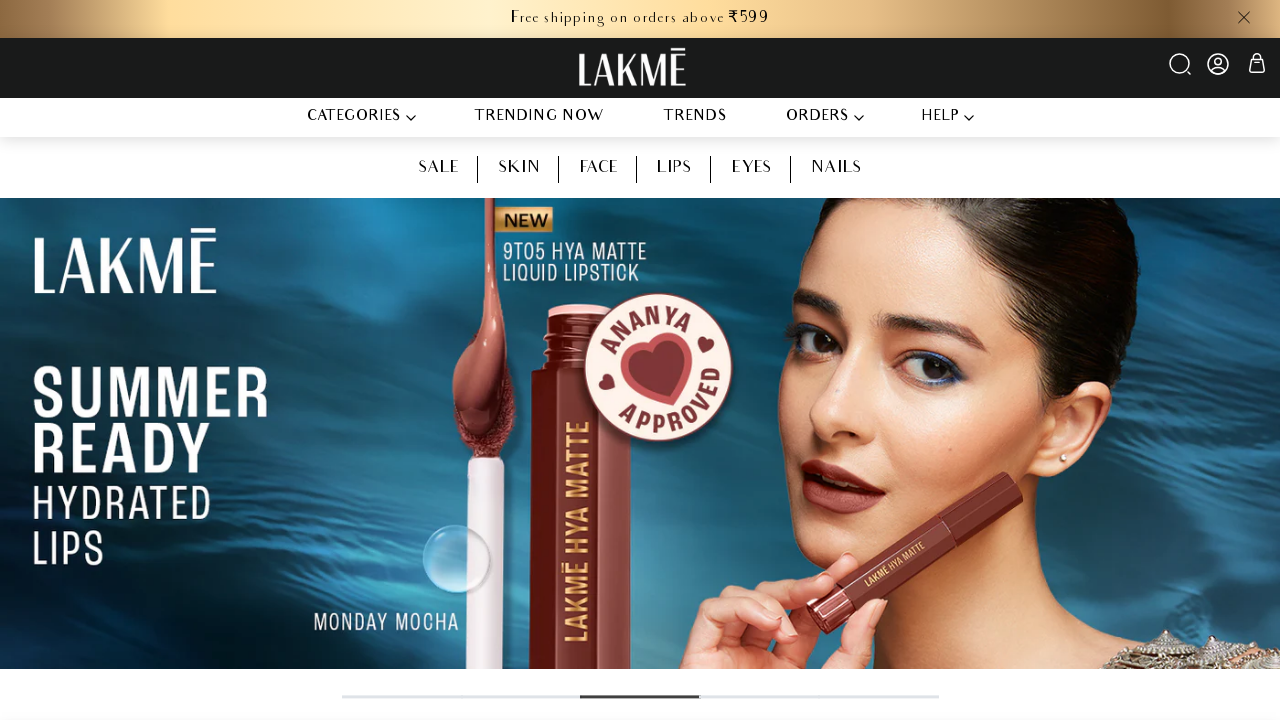

Verified body element is present on Lakme India homepage
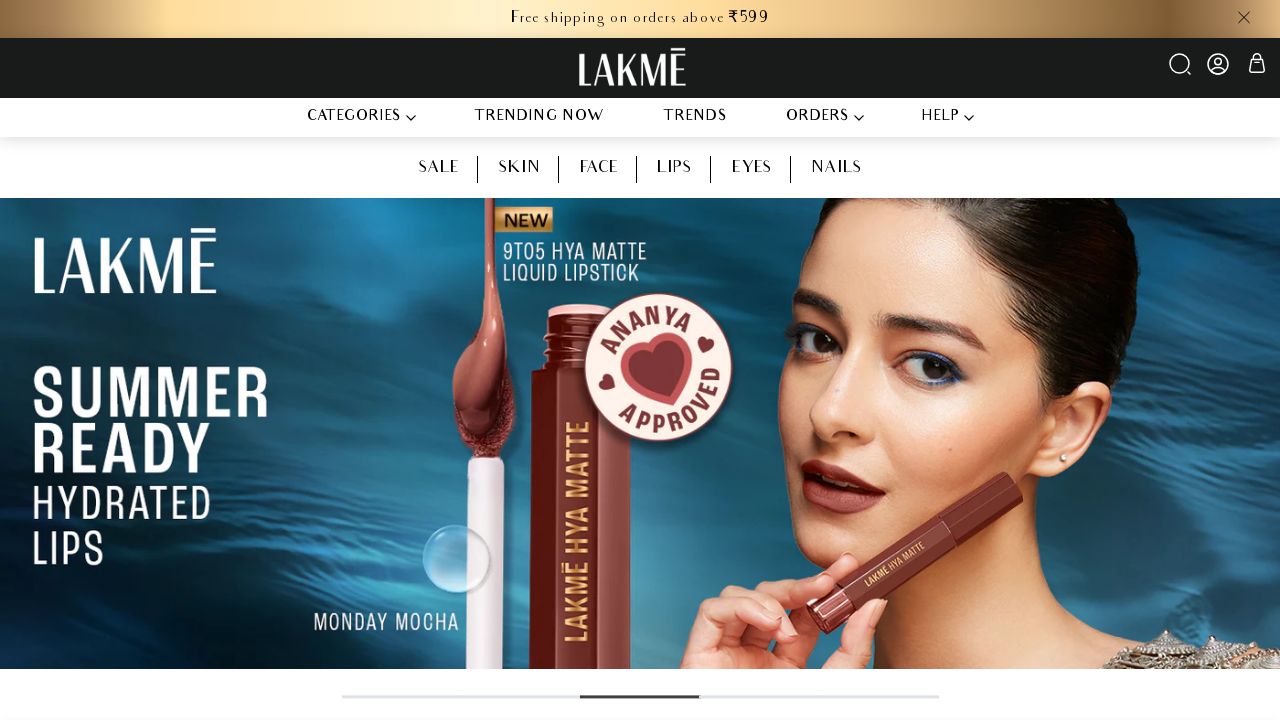

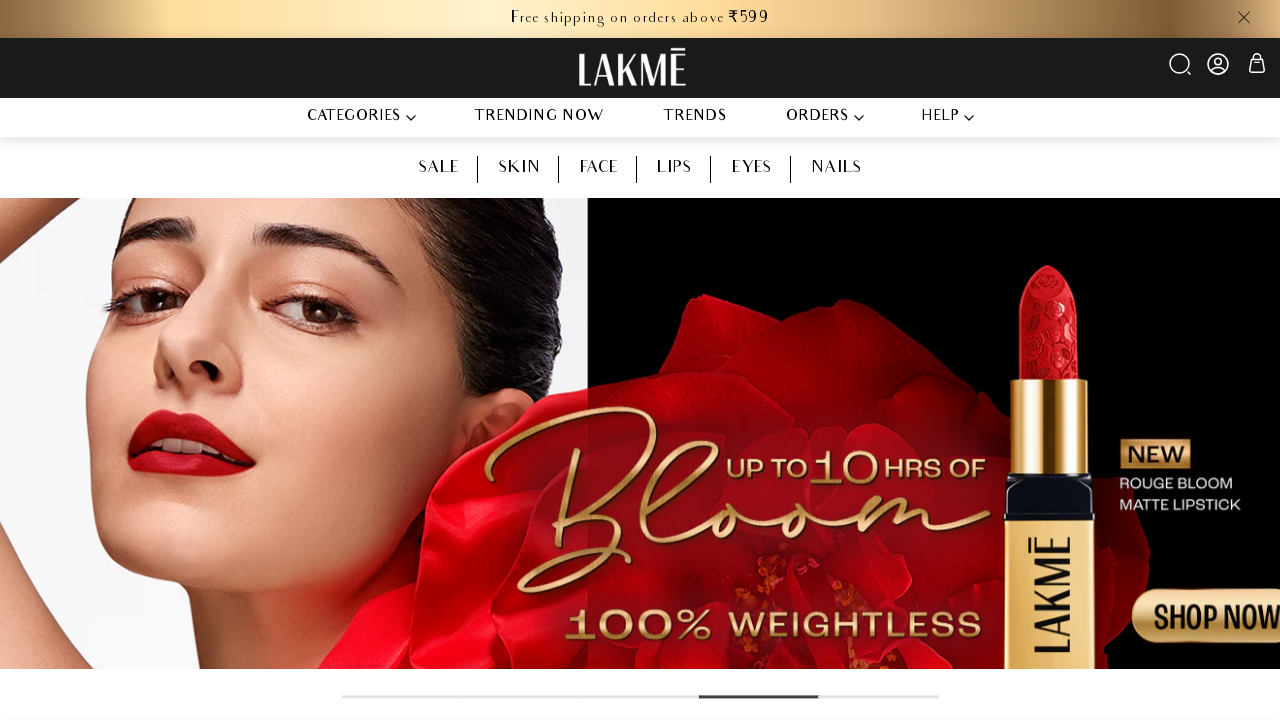